Tests the search functionality on Python.org by entering a search query and submitting the form

Starting URL: https://www.python.org/

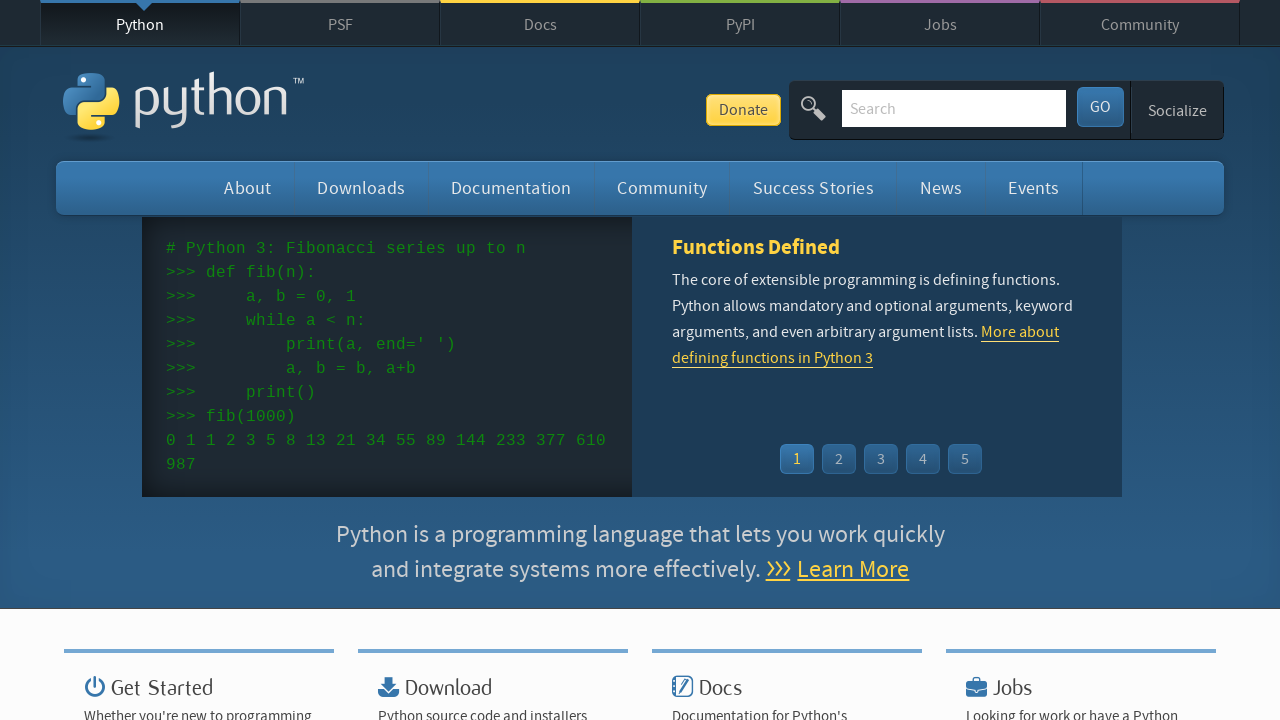

Filled search box with 'selenium' query on input[name='q']
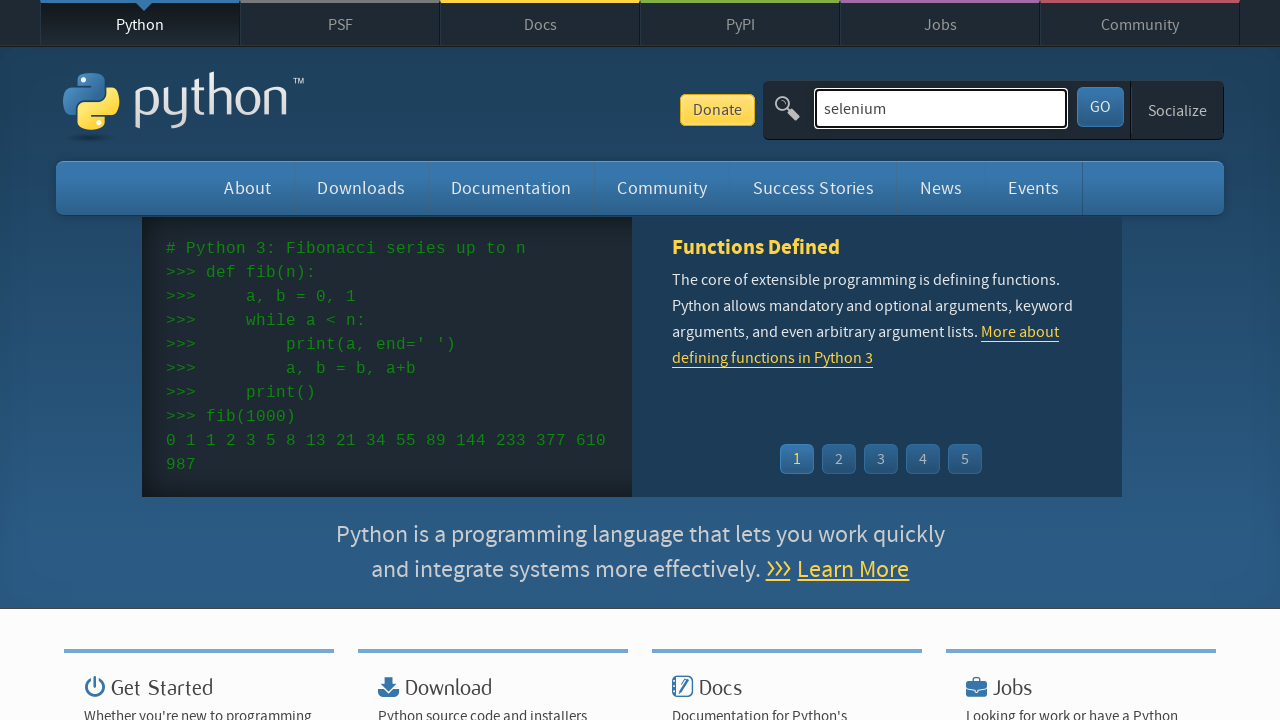

Submitted search form by pressing Enter on input[name='q']
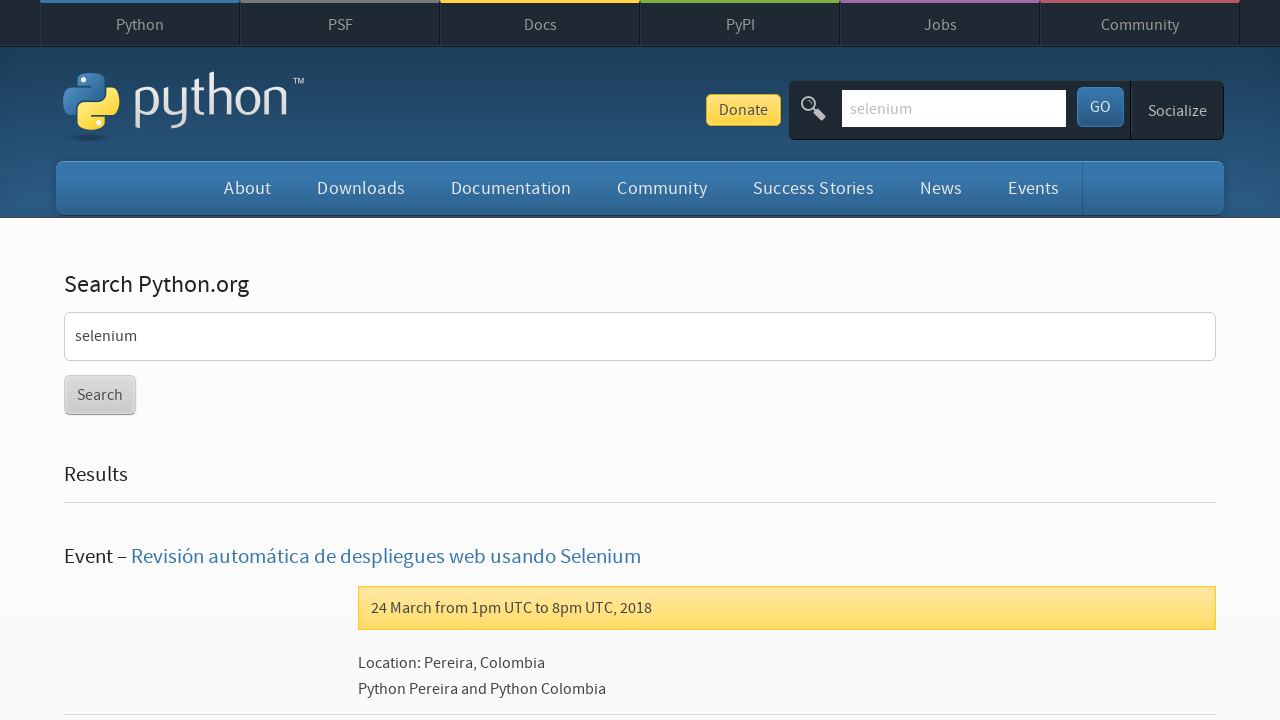

Search results loaded (networkidle)
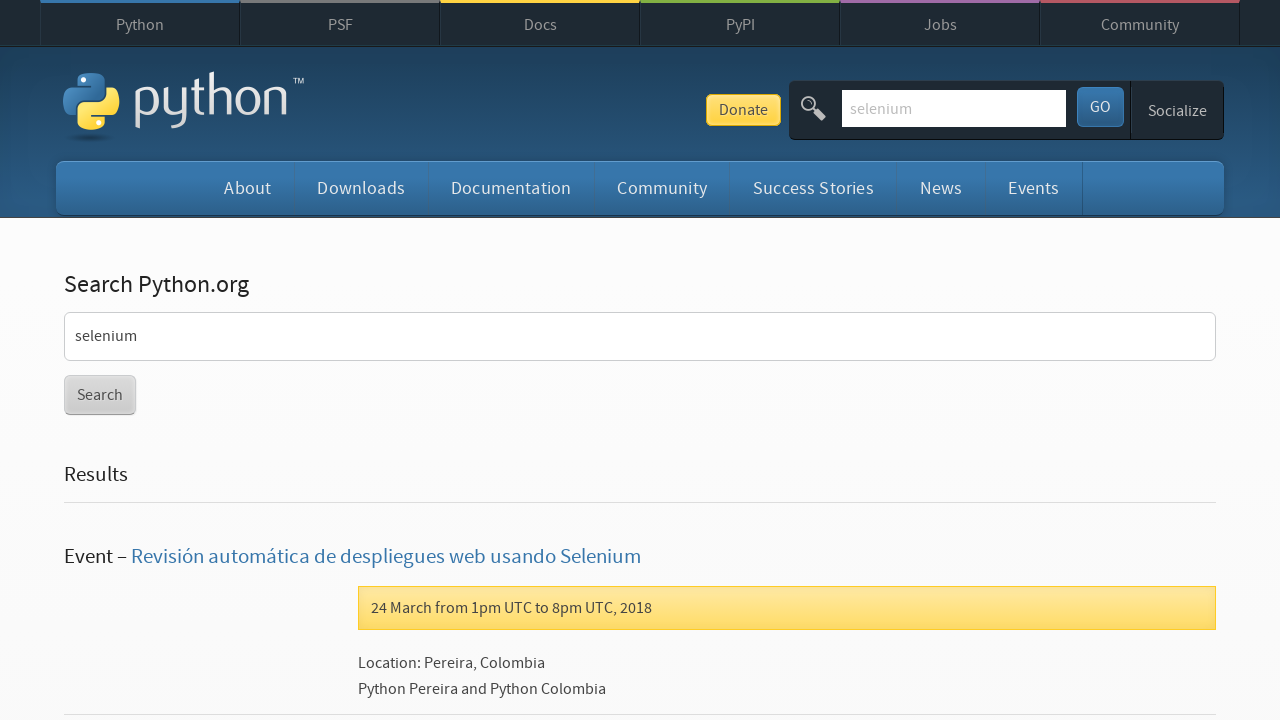

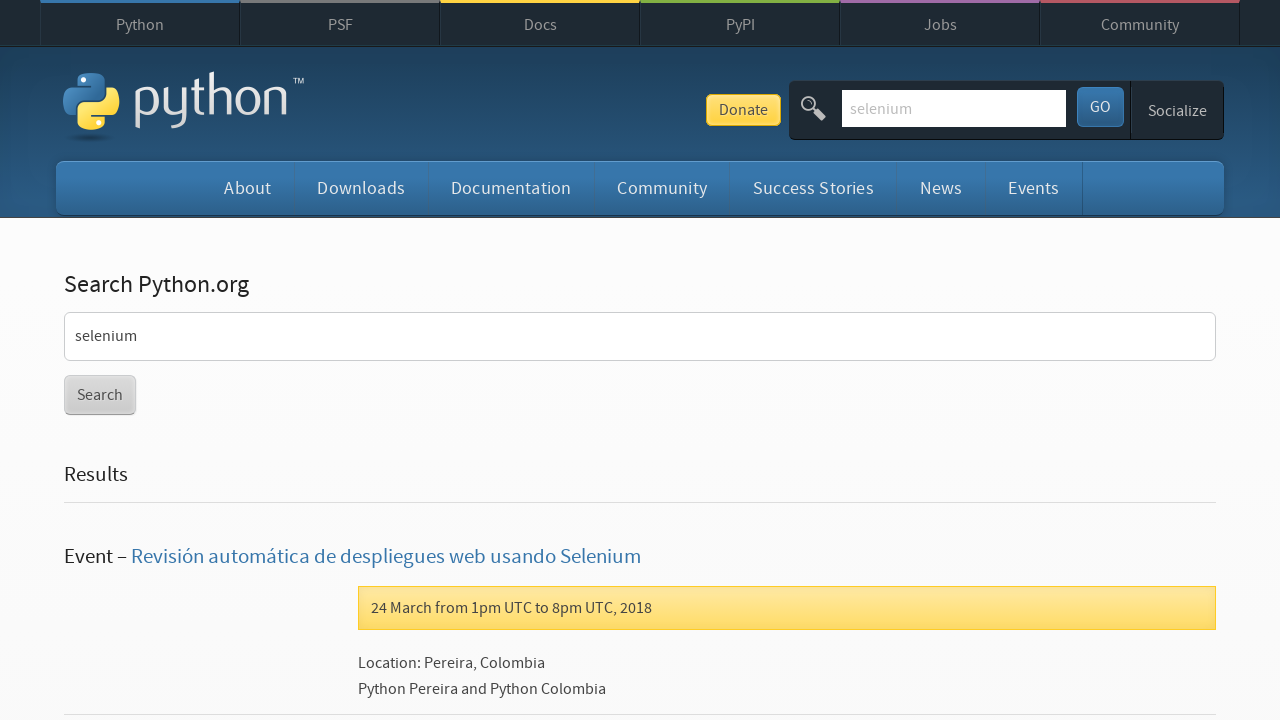